Tests complete job application form submission by filling all fields including name, email, phone, position selection, remote preference, experience years, skills checkboxes, and verifies successful submission message.

Starting URL: https://paulocoliveira.github.io/mypages/jobapplication.html

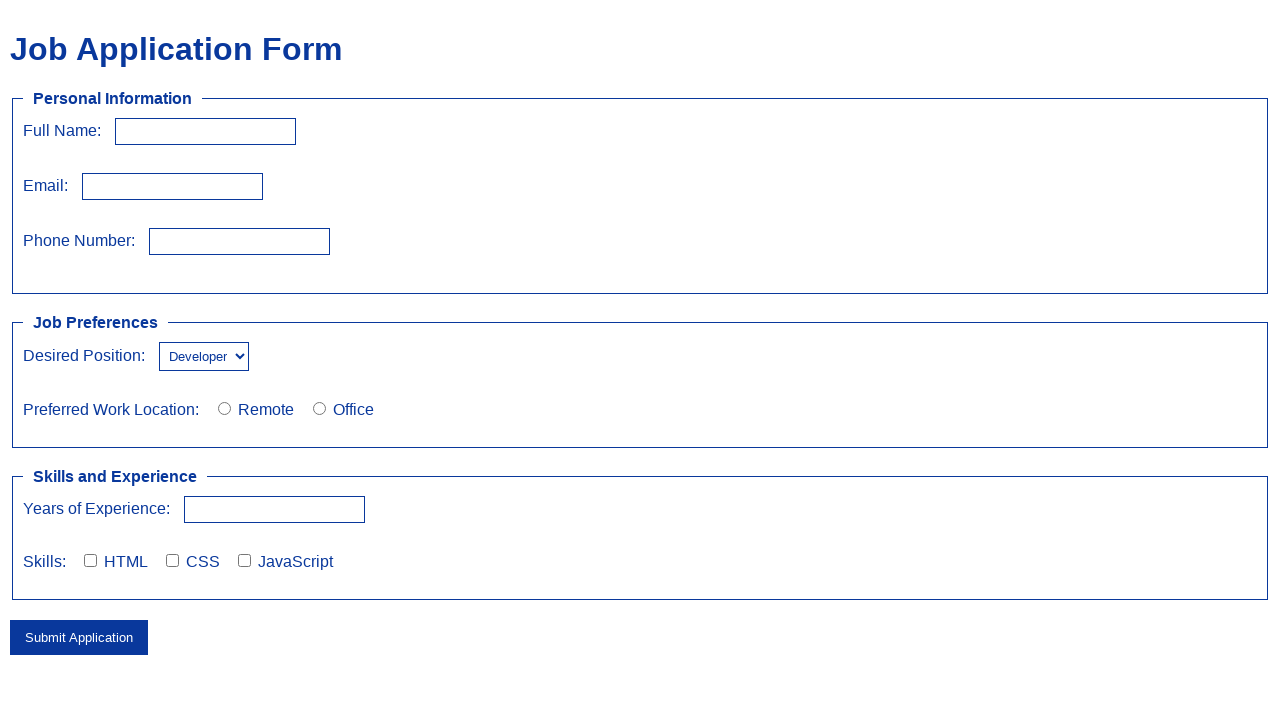

Filled full name field with 'Aline Pereira' on #fullName
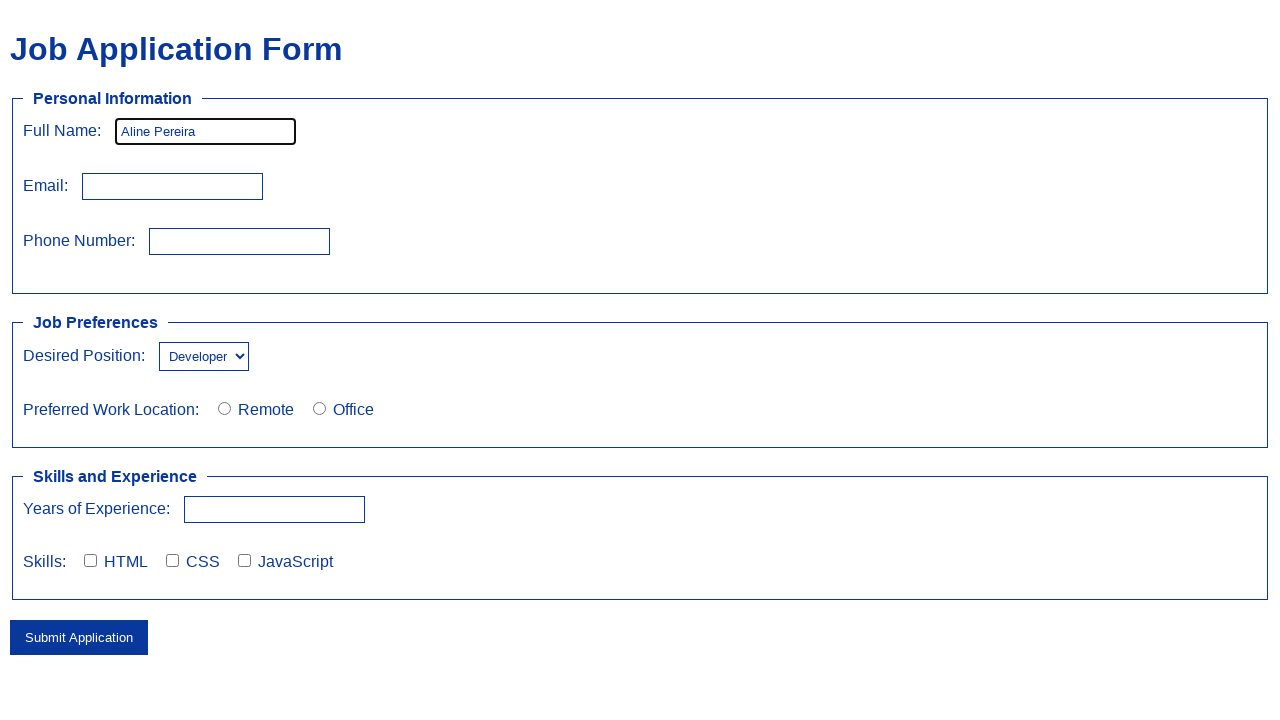

Filled email field with 'aline.pereira@aline.pt' on input[name='email']
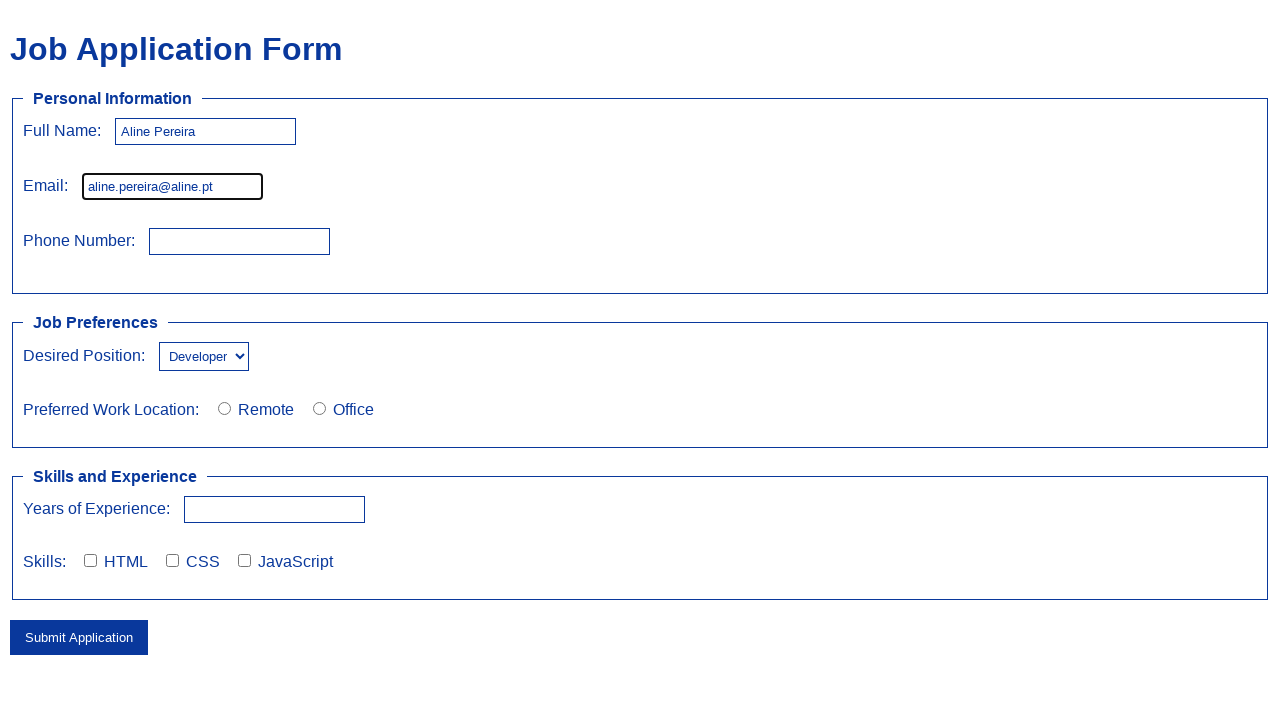

Filled phone number field with '922448758' on #phoneNumber
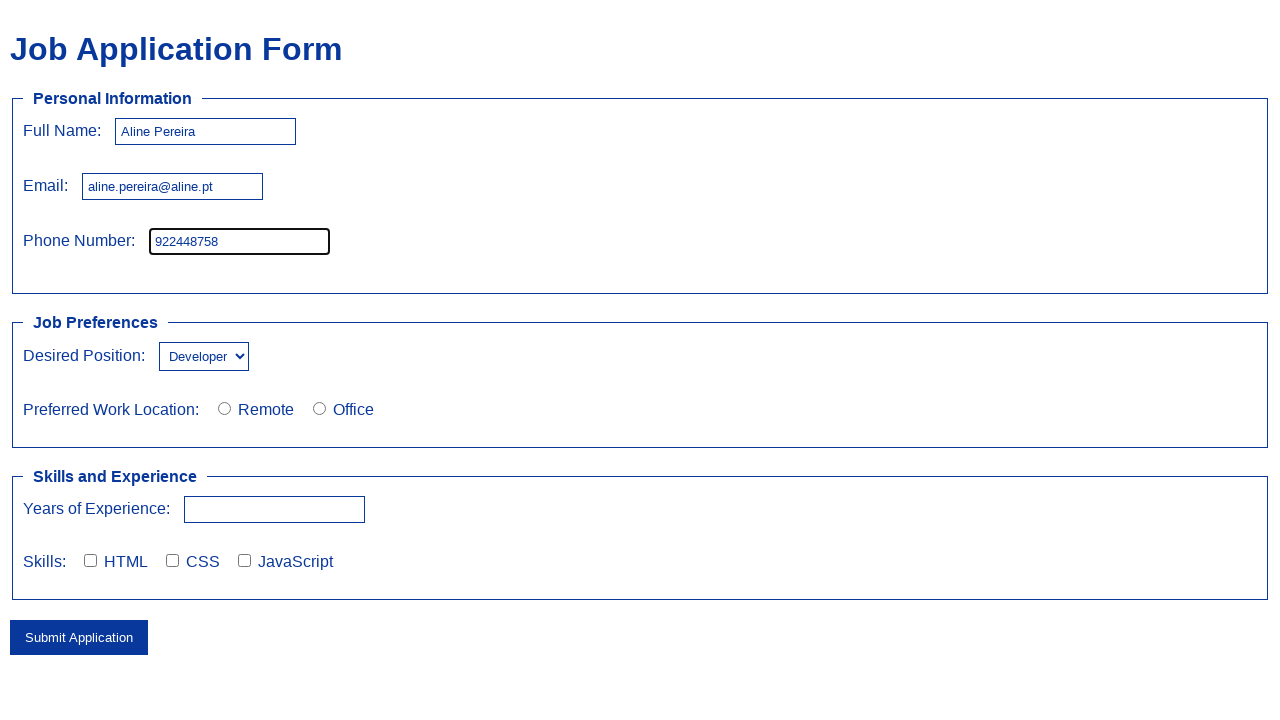

Selected 'QA' position from dropdown on #desiredPosition
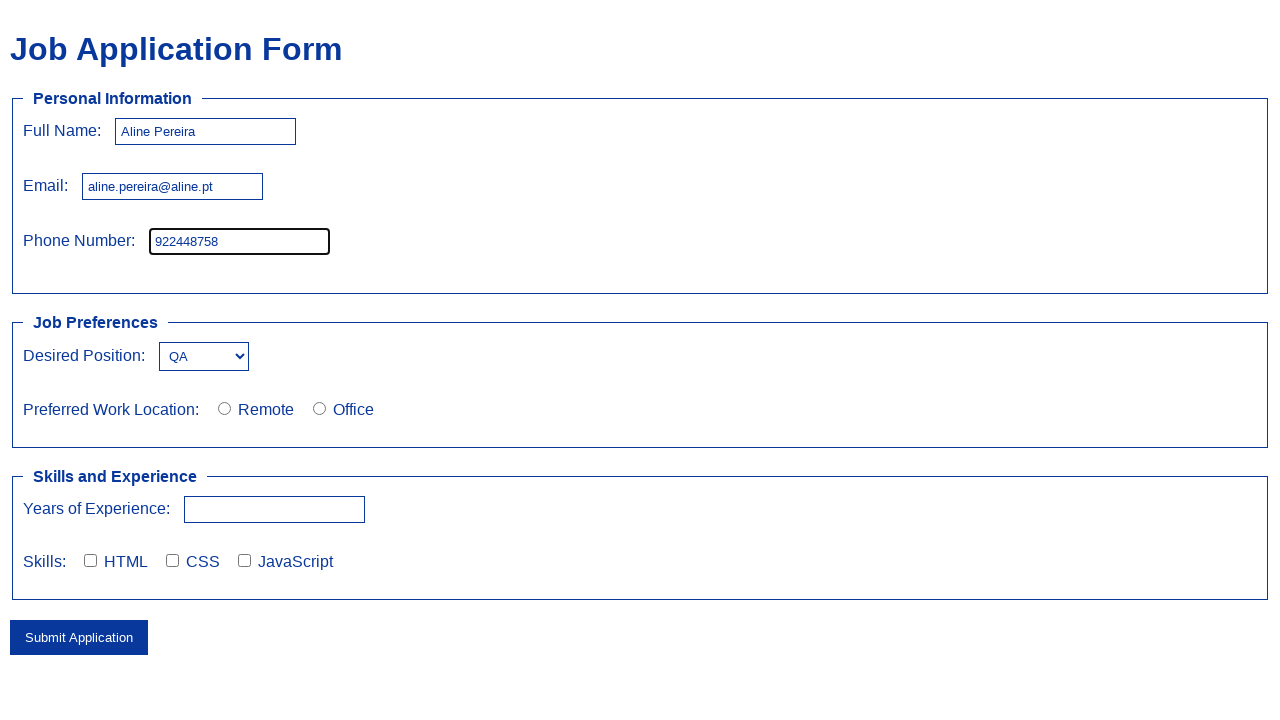

Selected remote work preference at (224, 408) on #location1
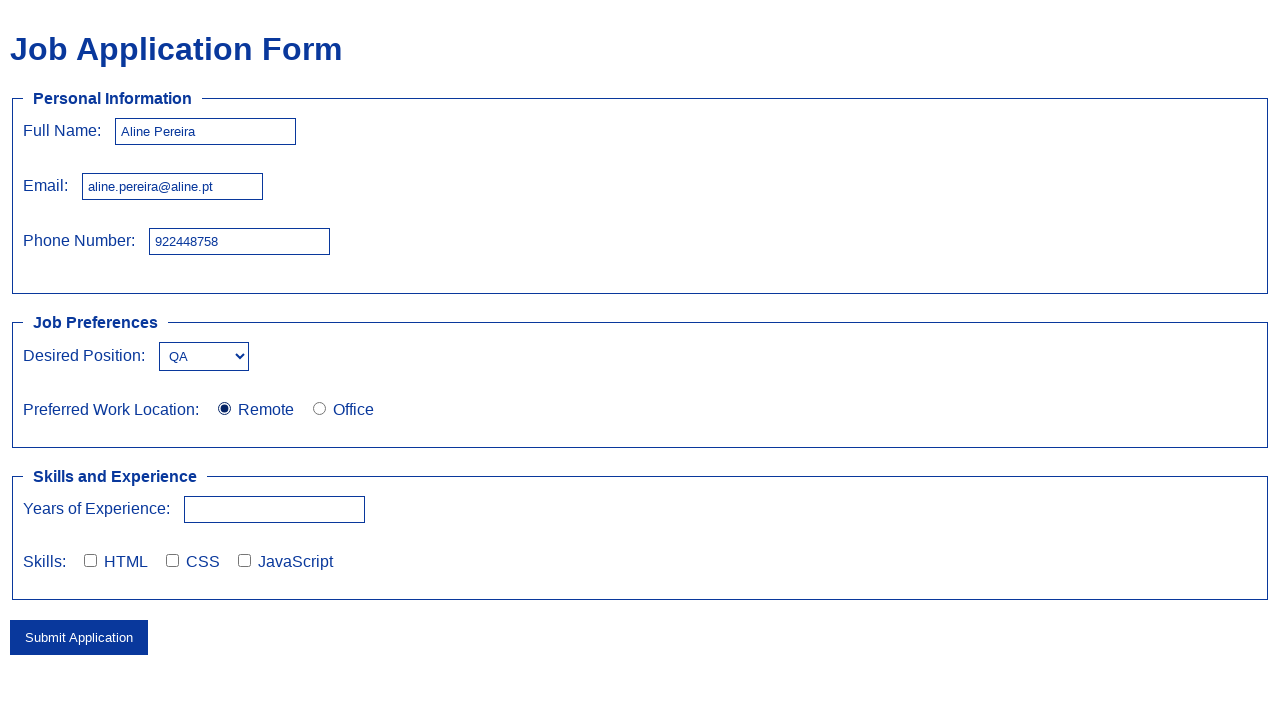

Filled years of experience field with '3' on input[name='experienceYears']
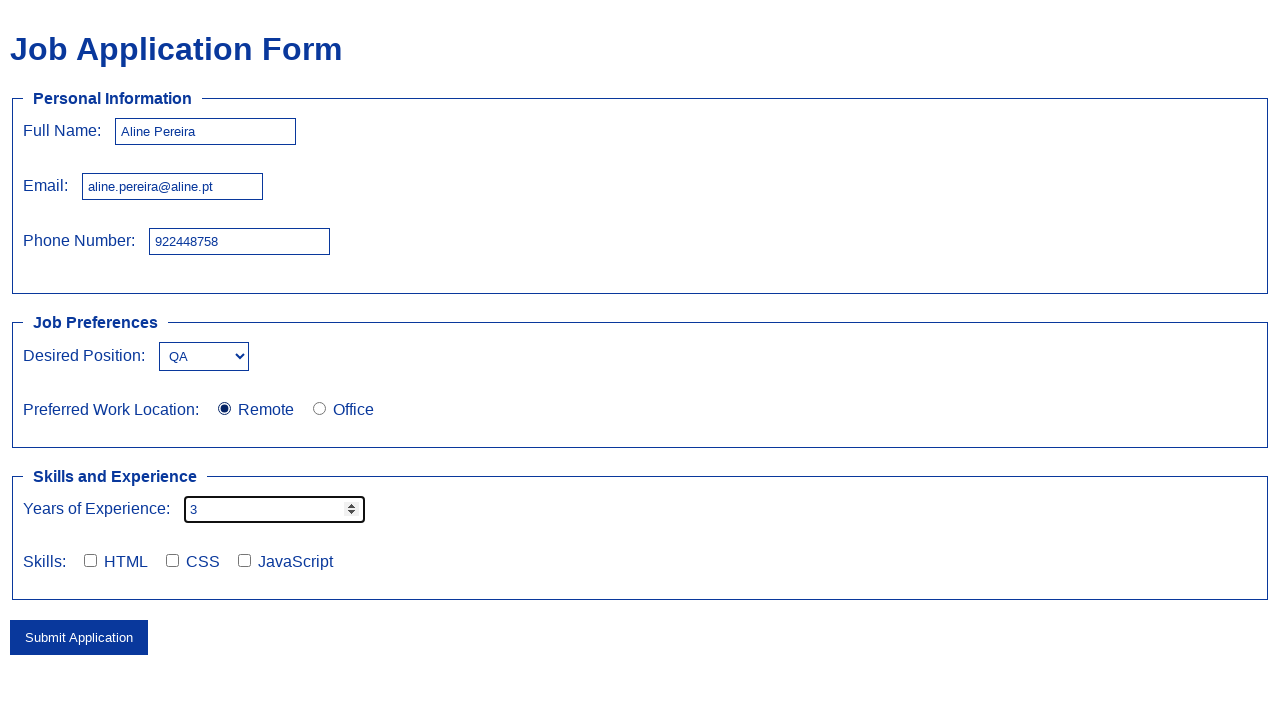

Checked HTML skill checkbox at (90, 560) on #skill1
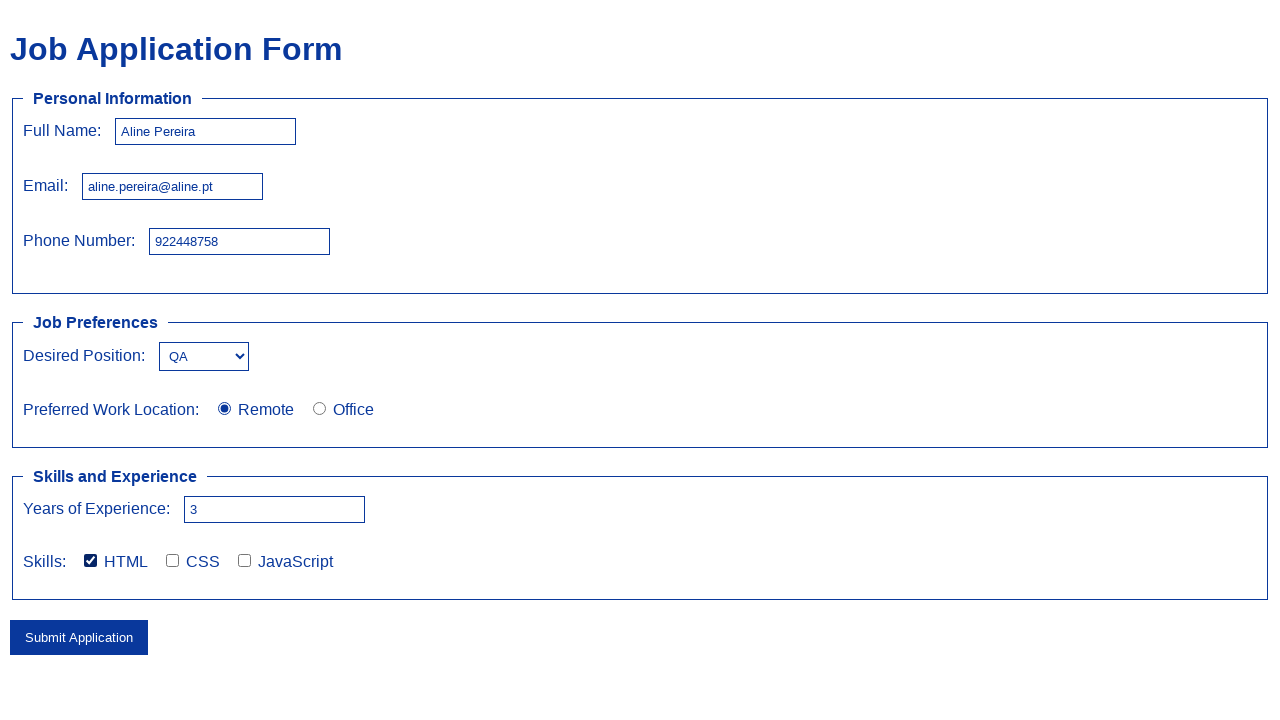

Checked JavaScript skill checkbox at (244, 560) on #skill3
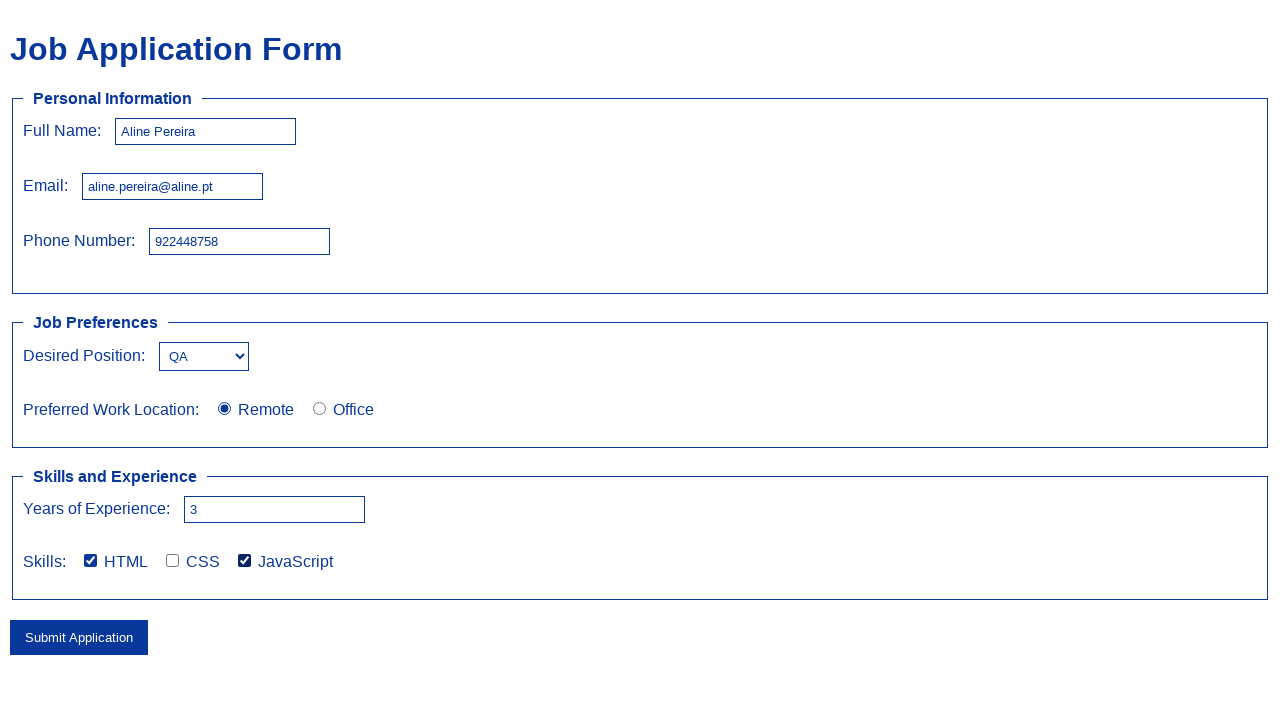

Clicked submit button to submit job application at (79, 637) on button
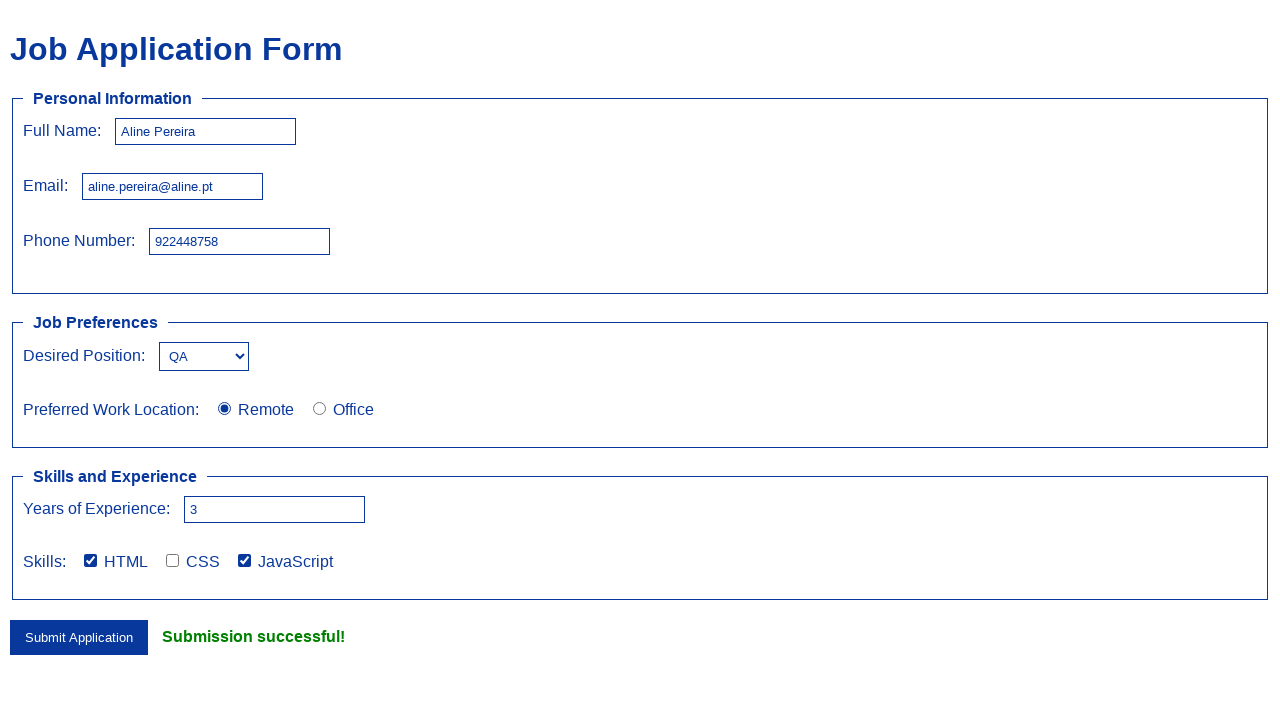

Success message appeared, confirming form submission
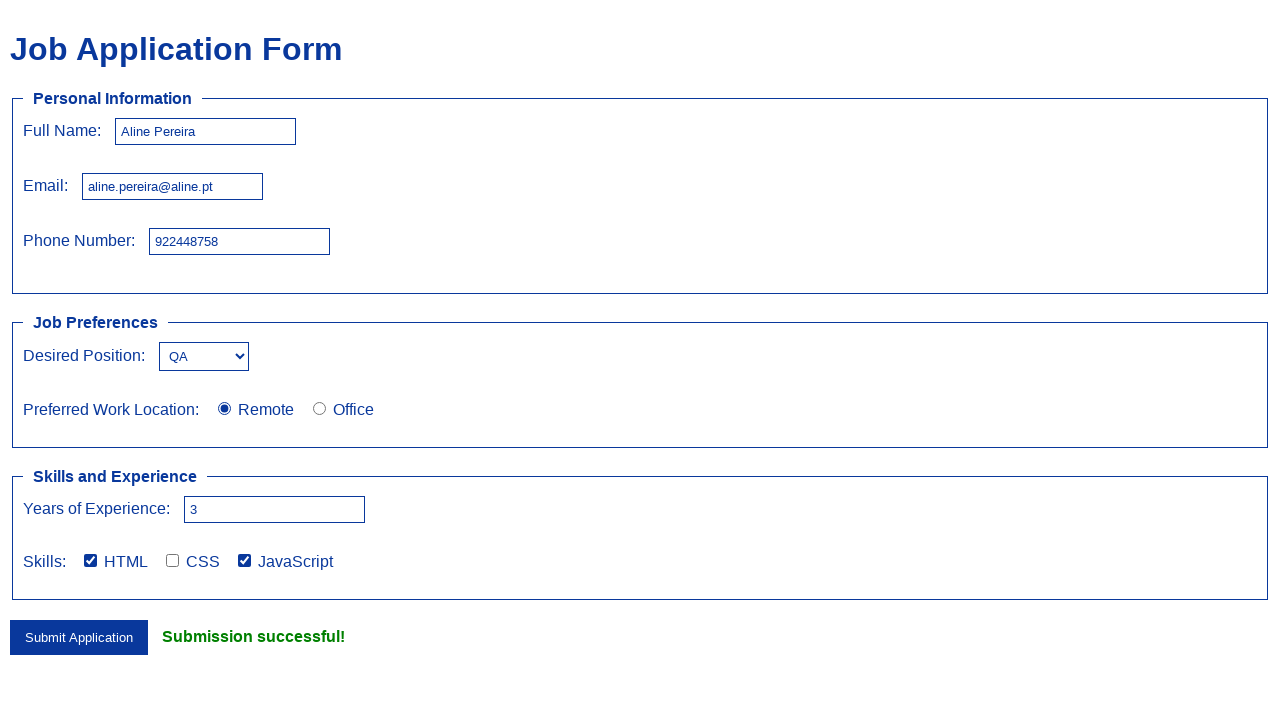

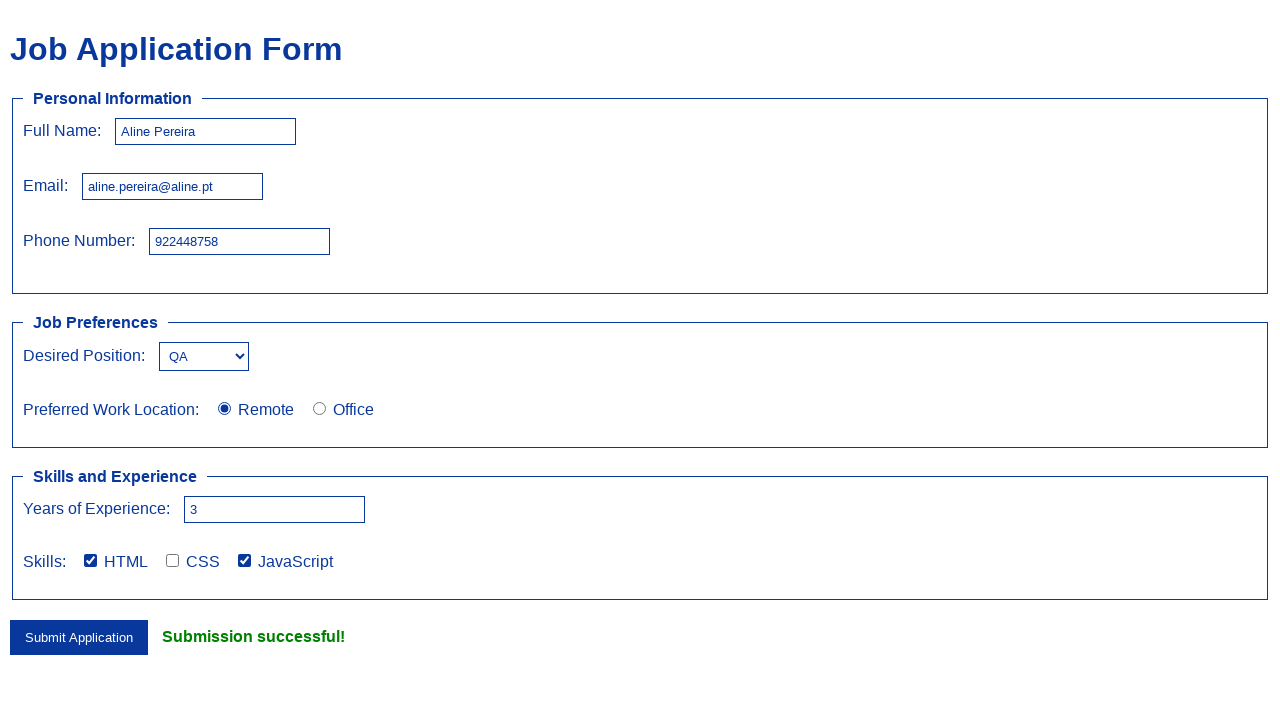